Tests deposit functionality by logging in as a customer and making a deposit

Starting URL: https://www.globalsqa.com/angularJs-protractor/BankingProject/#/login

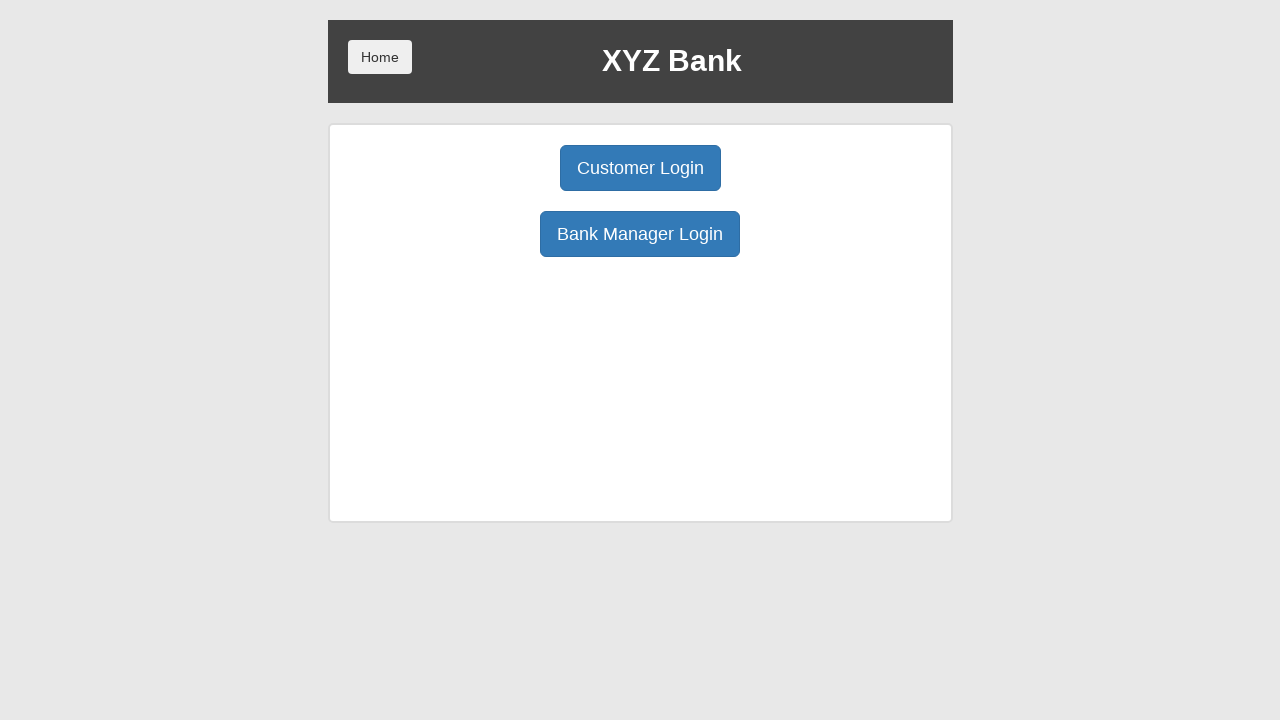

Clicked Customer Login button at (640, 168) on xpath=/html/body/div/div/div[2]/div/div[1]/div[1]/button
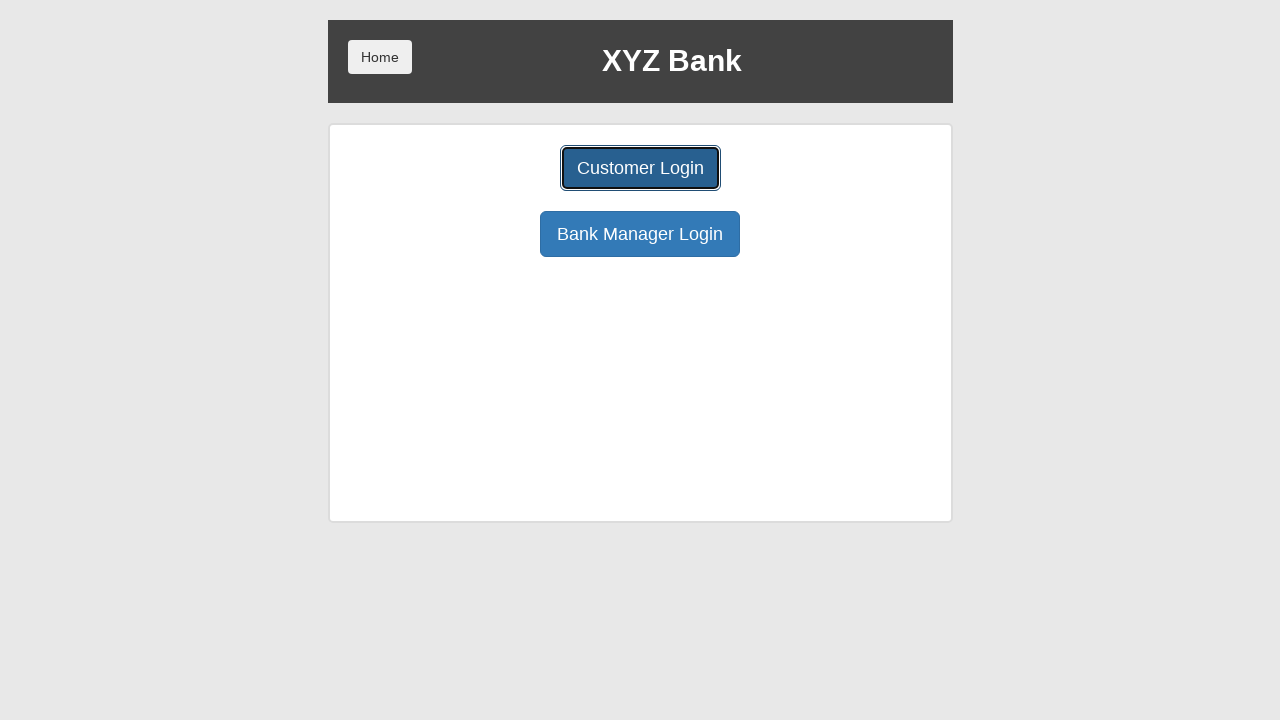

Customer select dropdown loaded
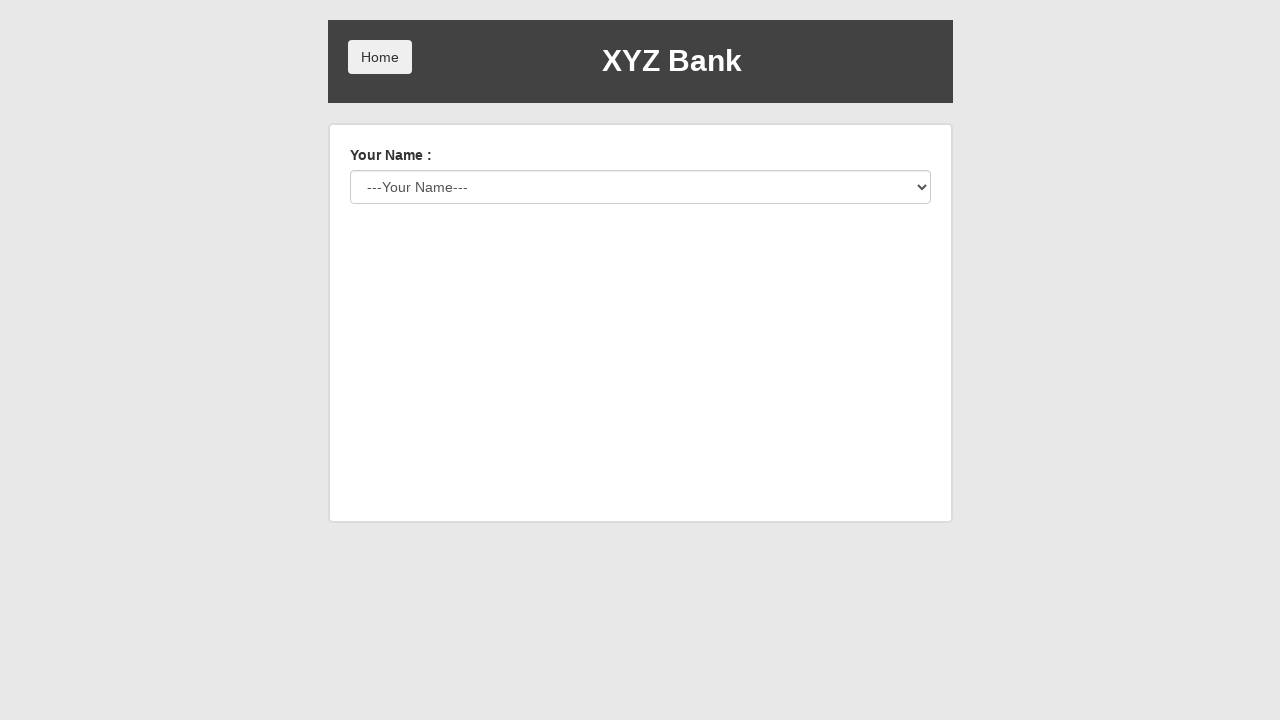

Selected customer from dropdown on #userSelect
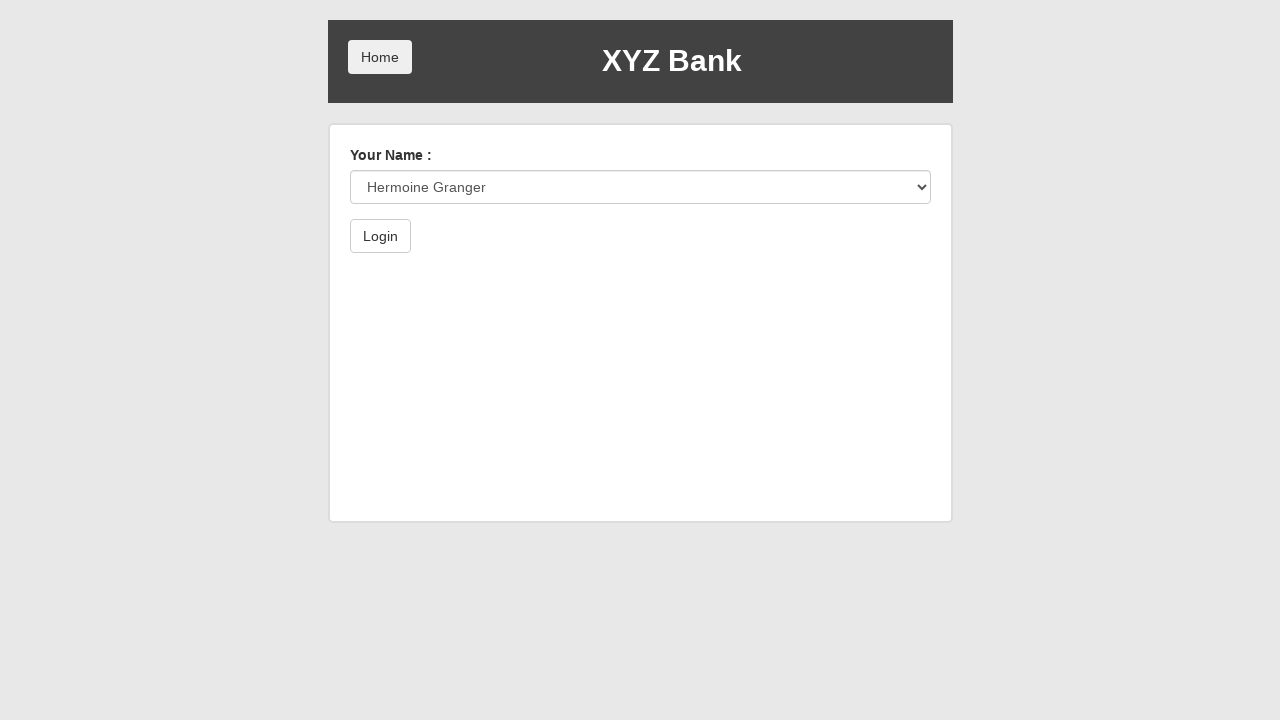

Clicked Login button at (380, 236) on button[type='submit']
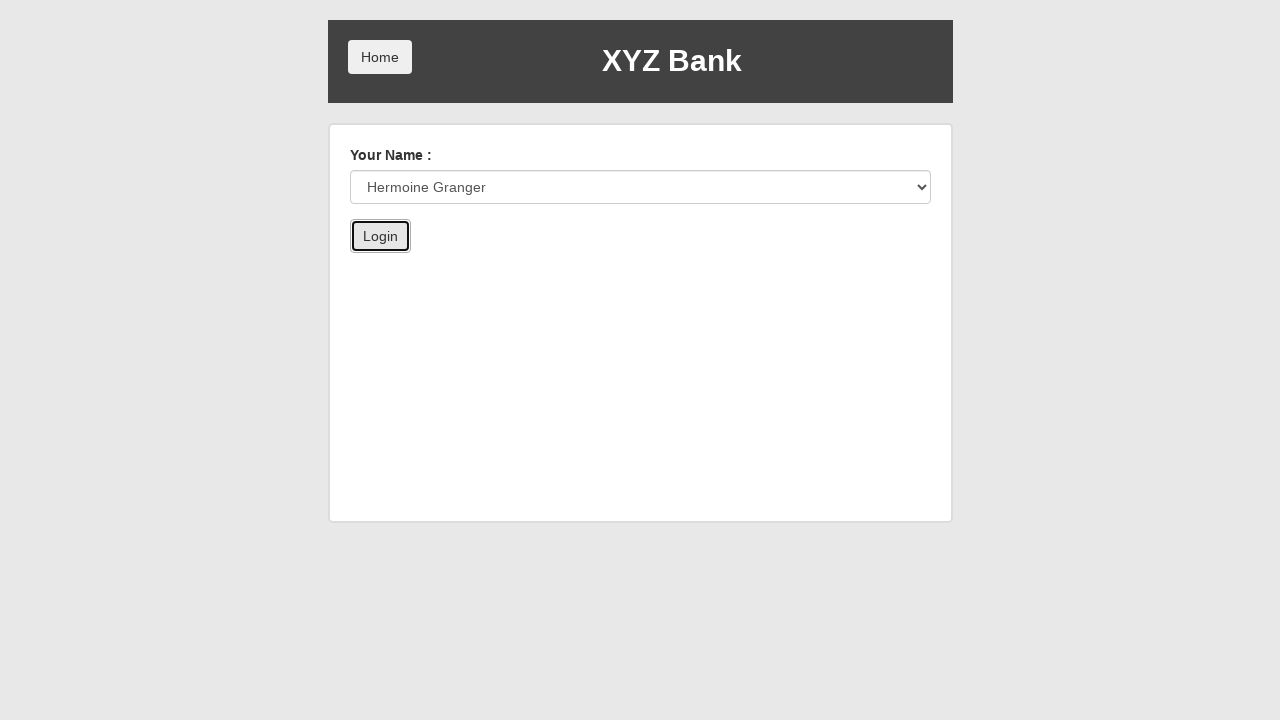

Successfully navigated to account page
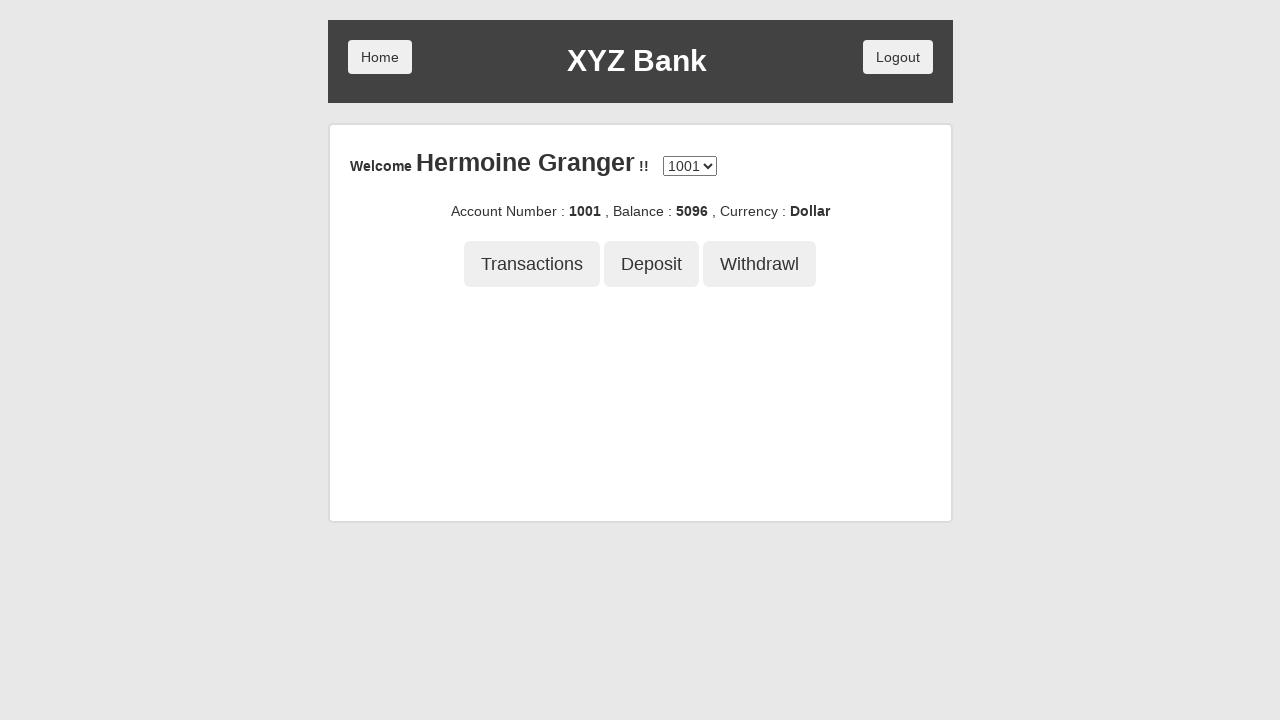

Clicked Deposit button at (652, 264) on xpath=/html/body/div/div/div[2]/div/div[3]/button[2]
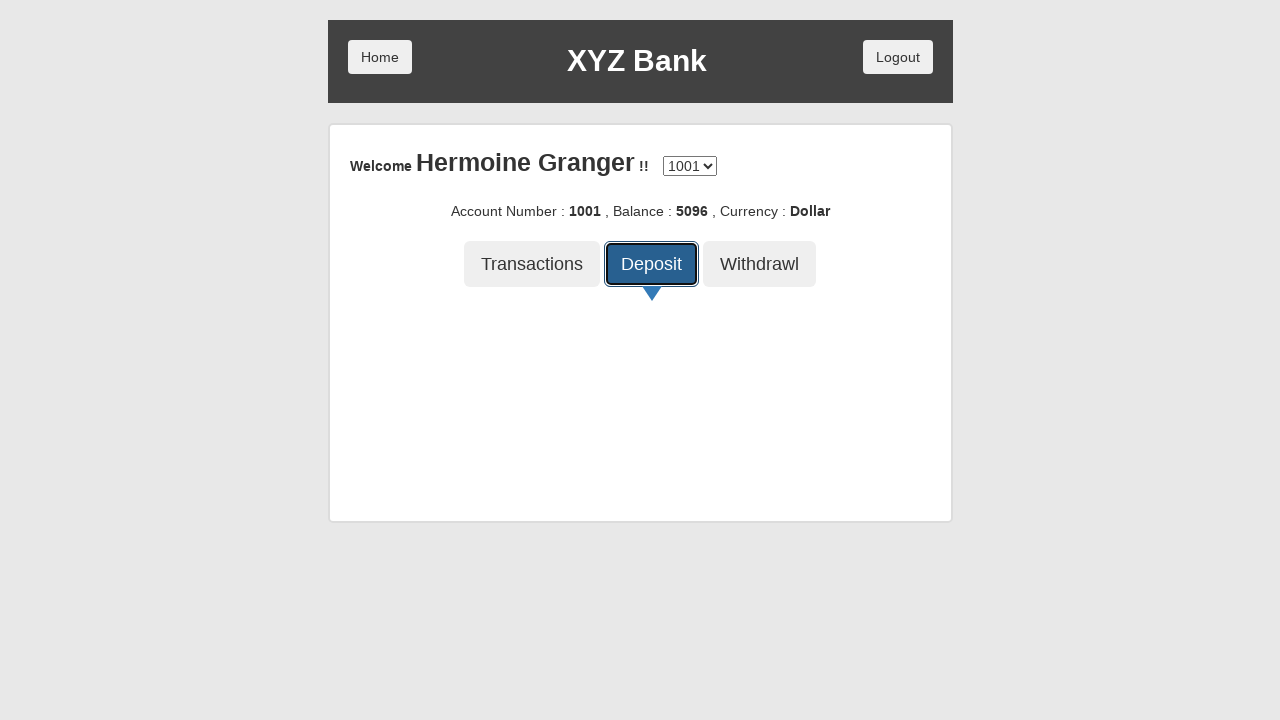

Deposit amount input field loaded
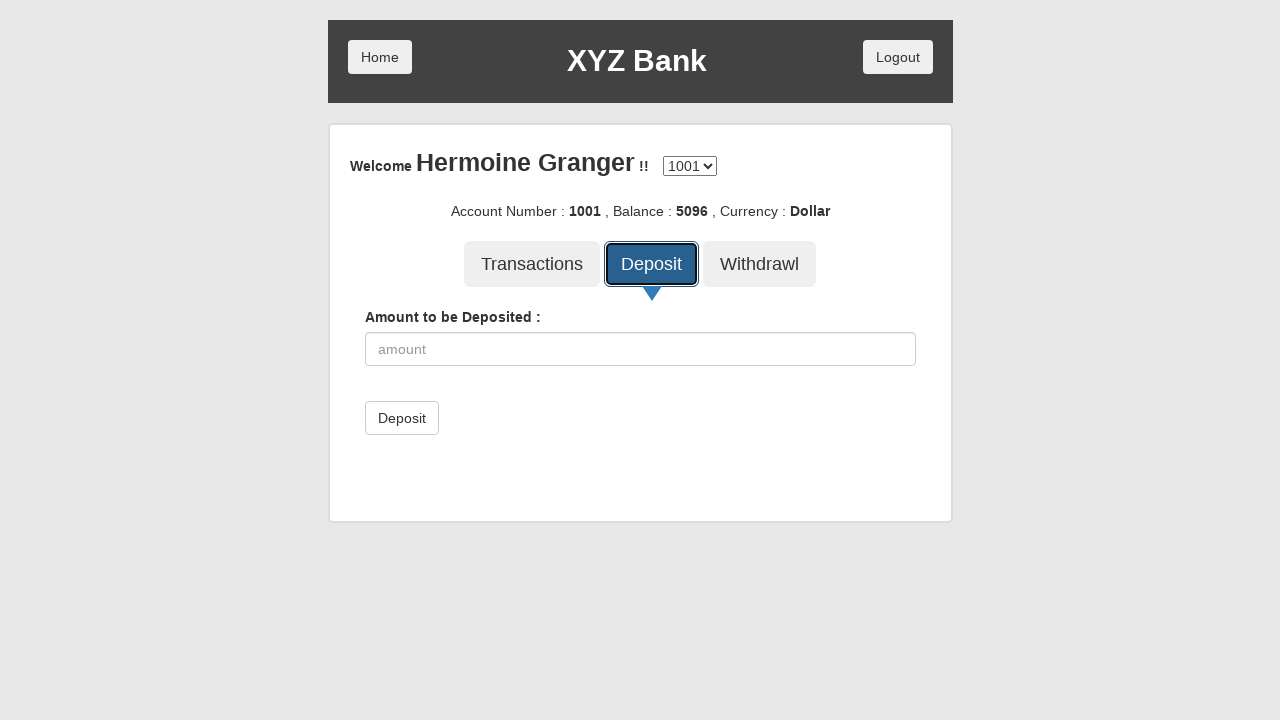

Entered deposit amount of 5000 on xpath=/html/body/div/div/div[2]/div/div[4]/div/form/div/input
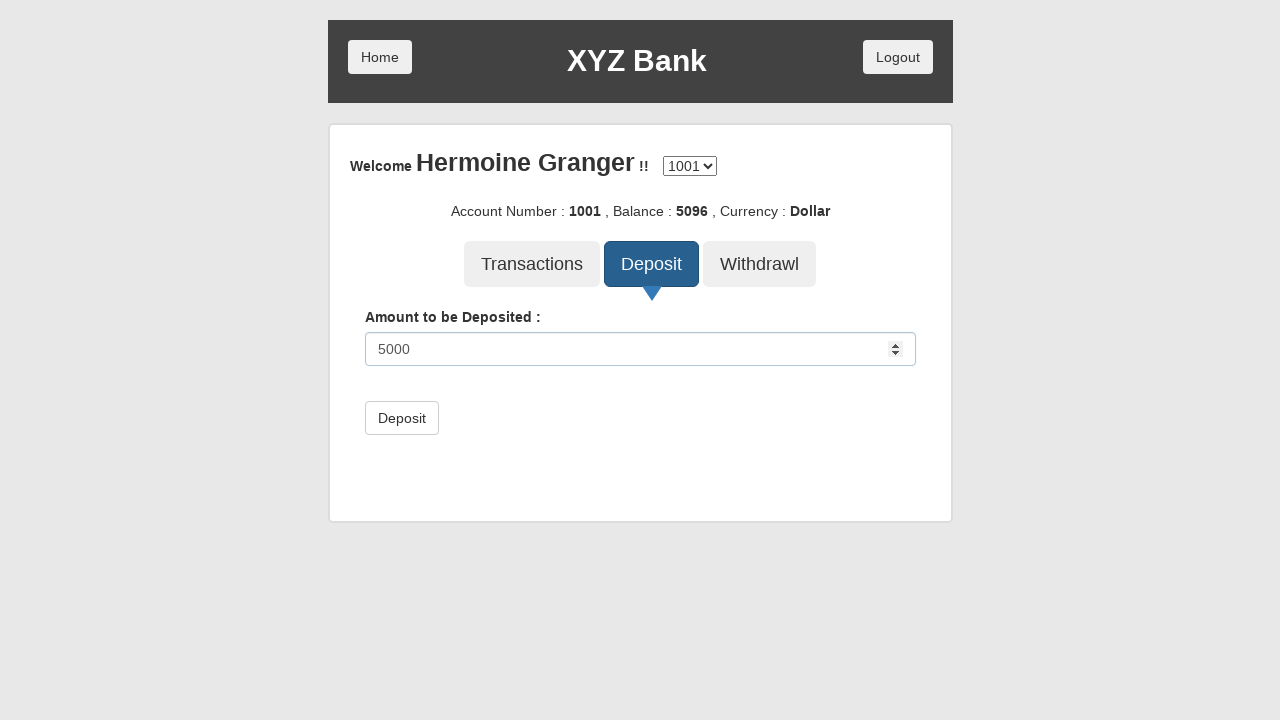

Clicked deposit submit button at (402, 418) on button[type='submit']
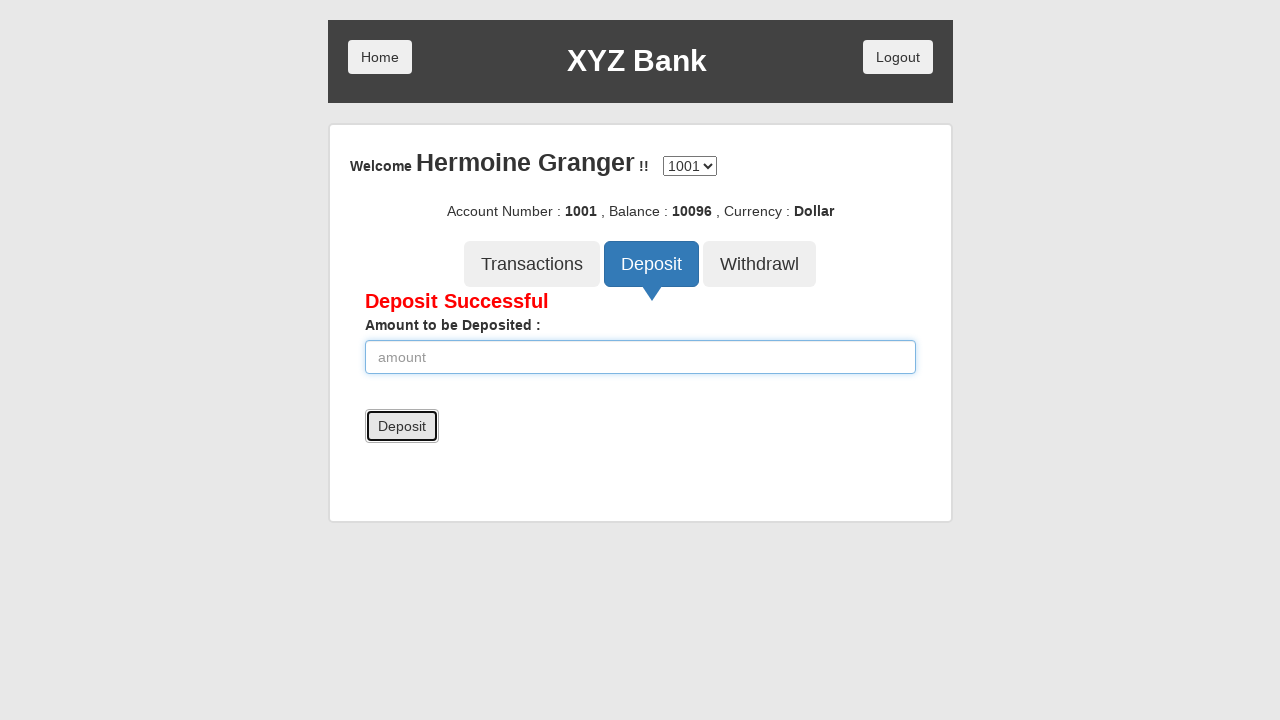

Deposit success message displayed
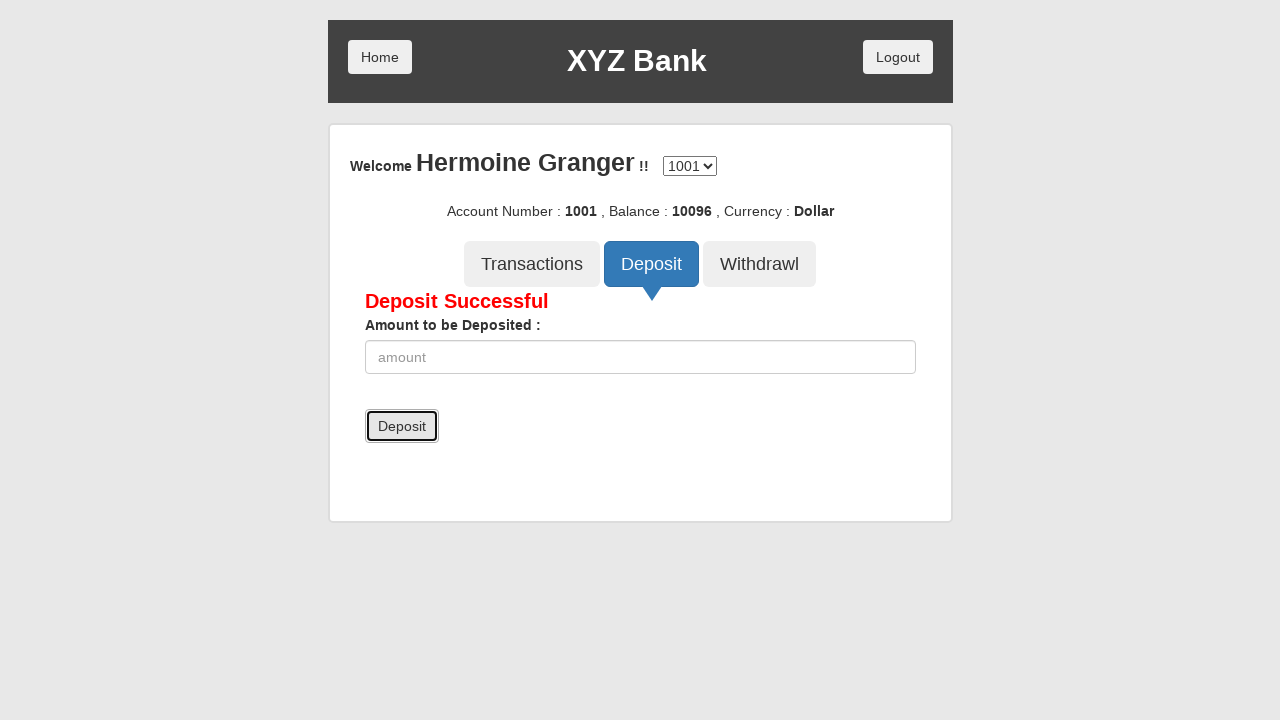

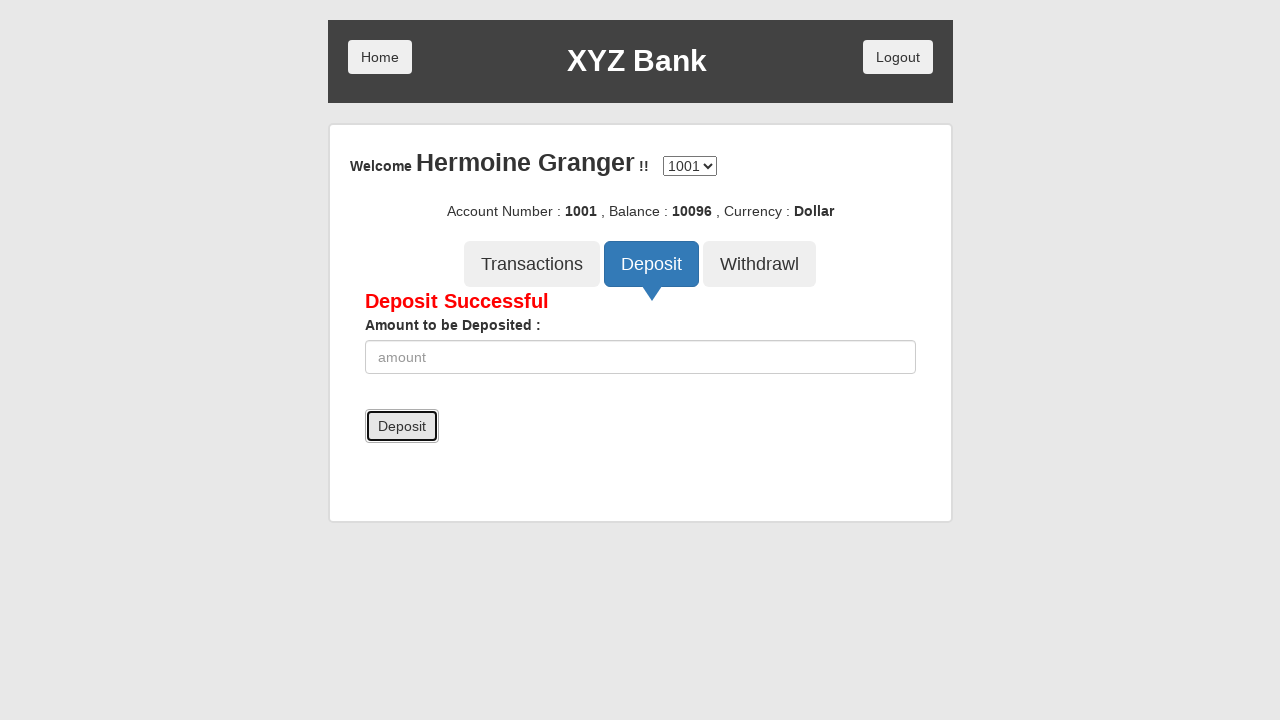